Tests JavaScript scrolling functionality by scrolling down 500px absolutely, then 500px relatively, then back up 500px using scrollTo and scrollBy methods.

Starting URL: https://www.selenium.dev/selenium/web/scrolling_tests/frame_with_nested_scrolling_frame_out_of_view.html

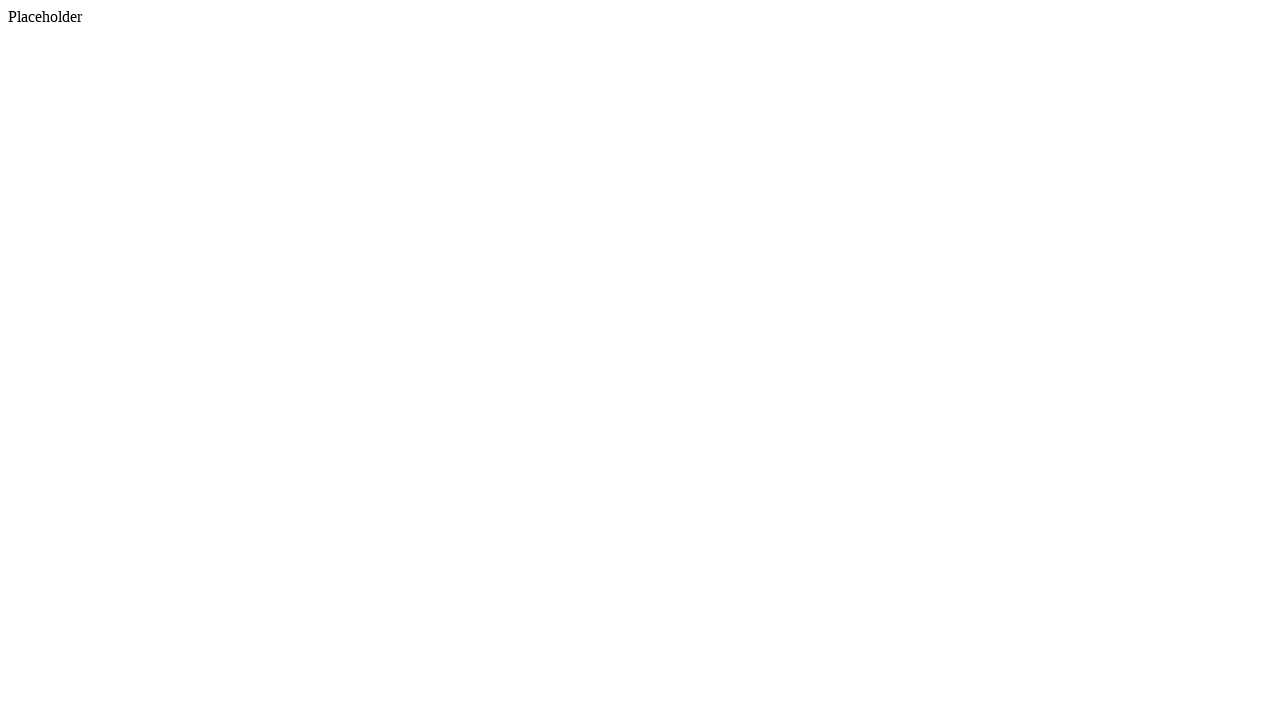

Waited for page to load (domcontentloaded)
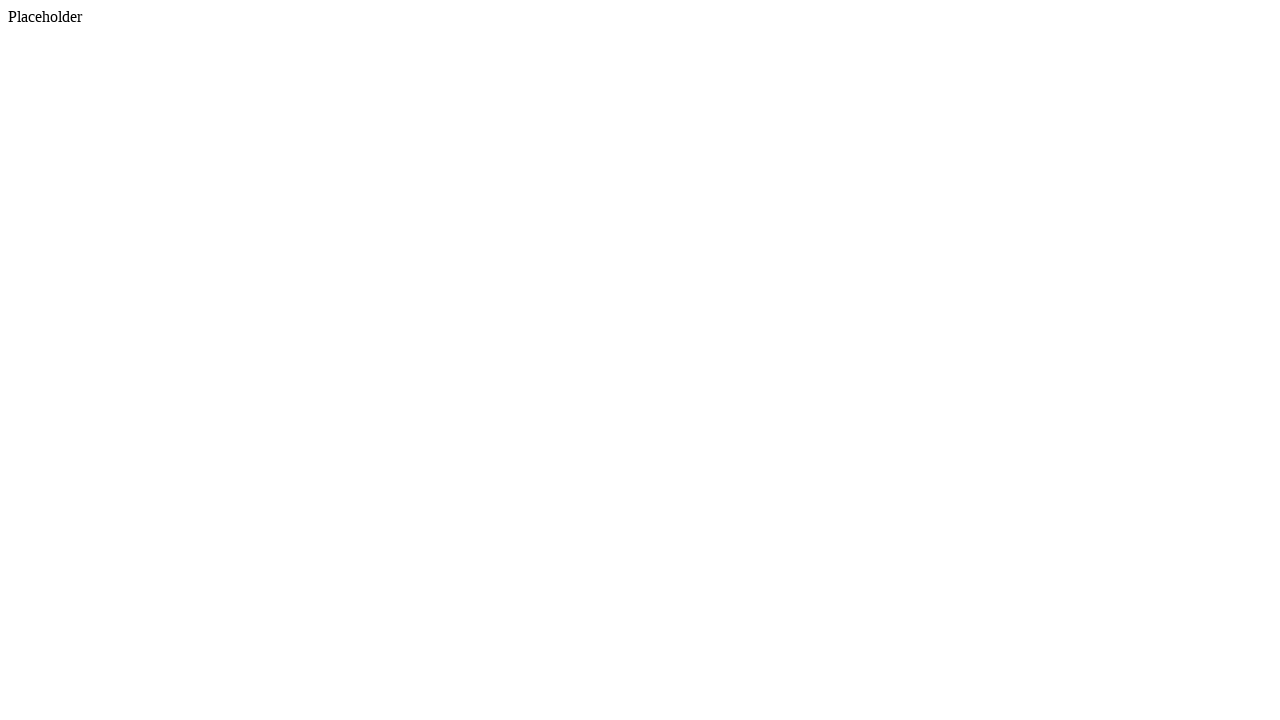

Scrolled to absolute position 500px from top using scrollTo
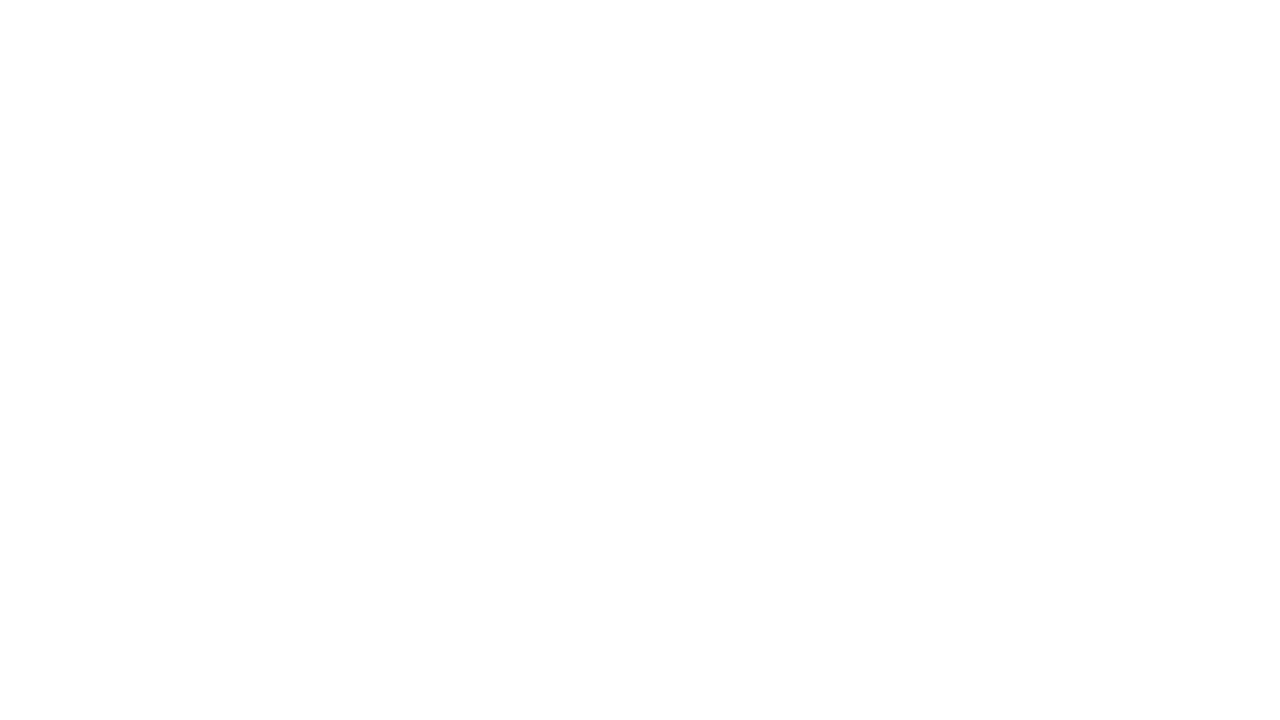

Waited 2 seconds to observe absolute scroll position
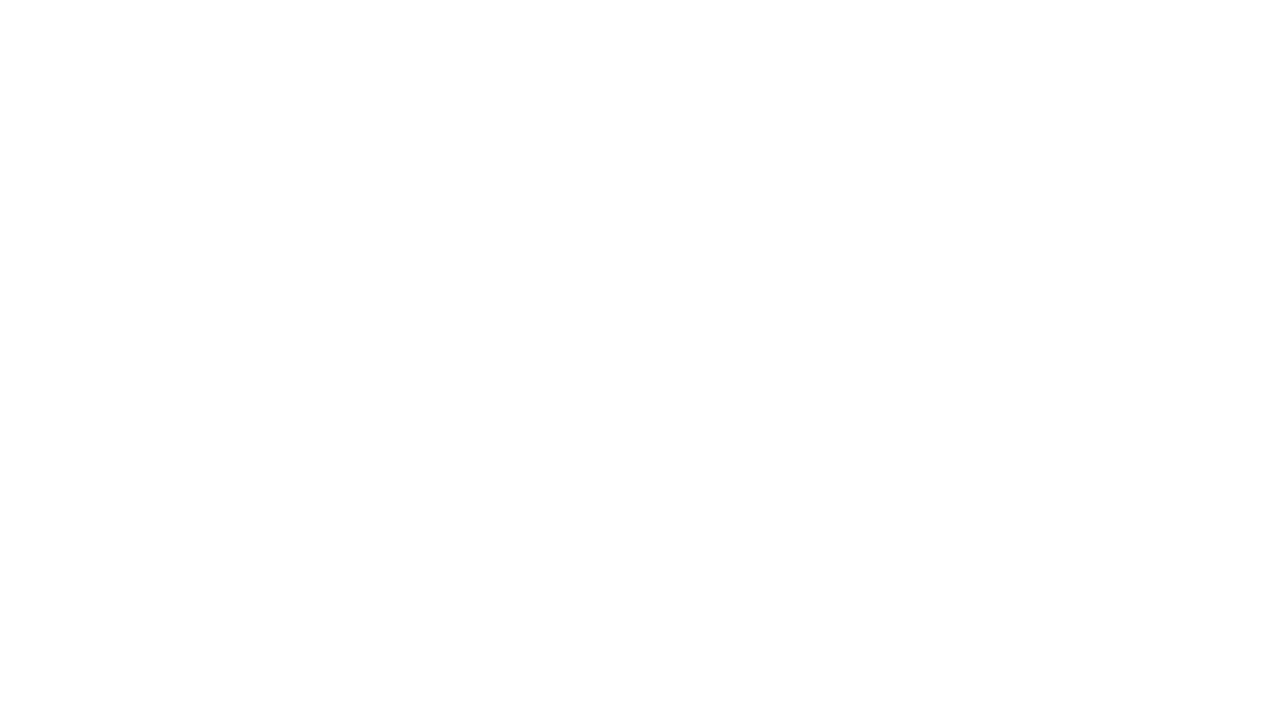

Scrolled down 500px relatively from current position using scrollBy
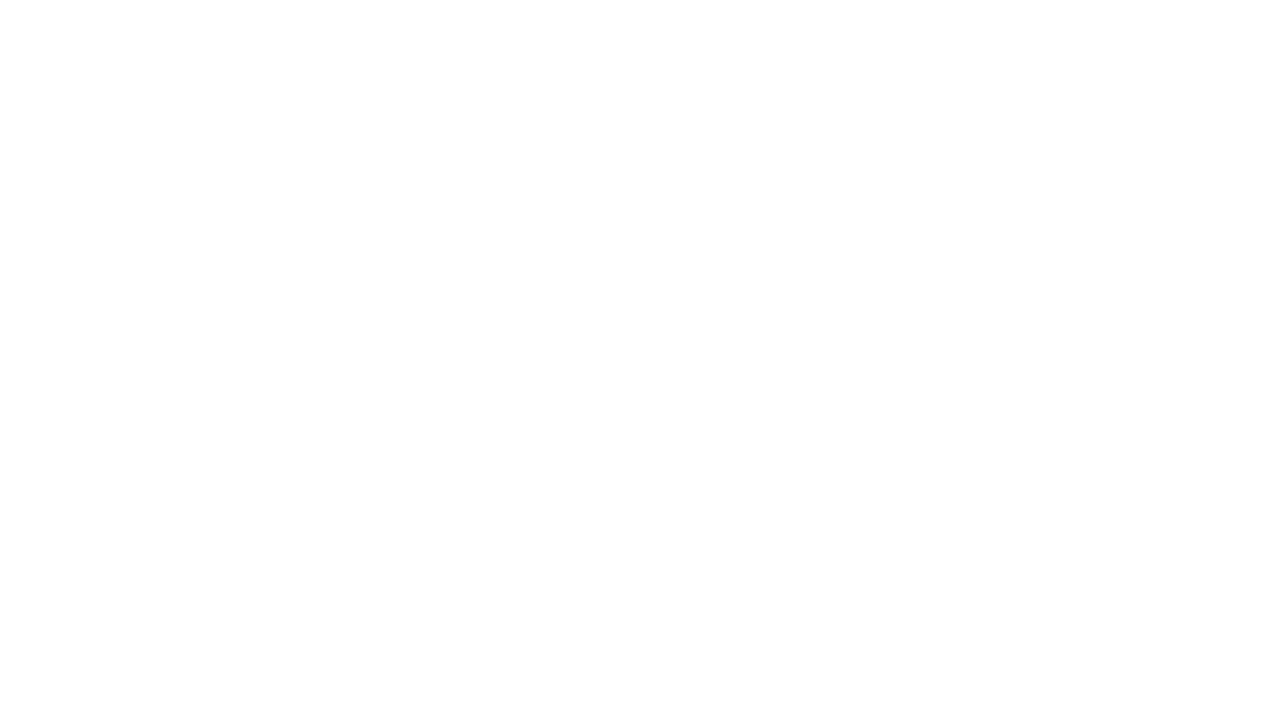

Waited 2 seconds to observe relative scroll position
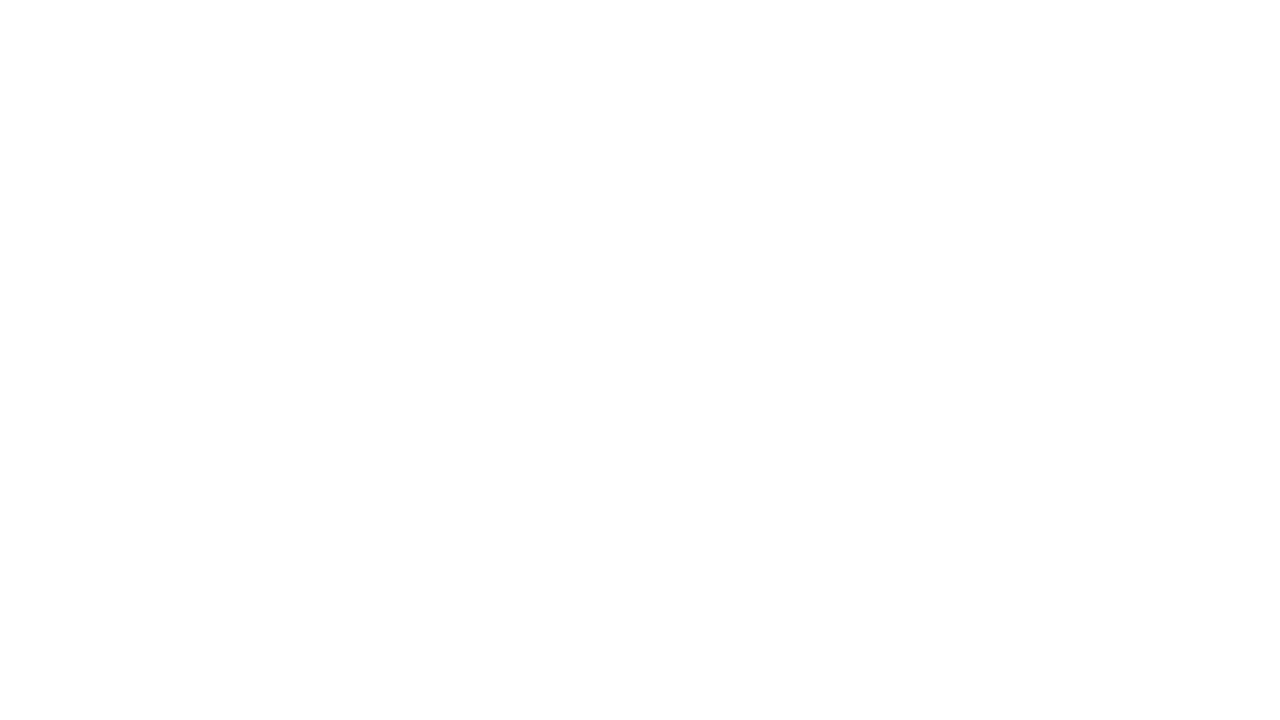

Scrolled back up 500px using scrollBy with negative offset
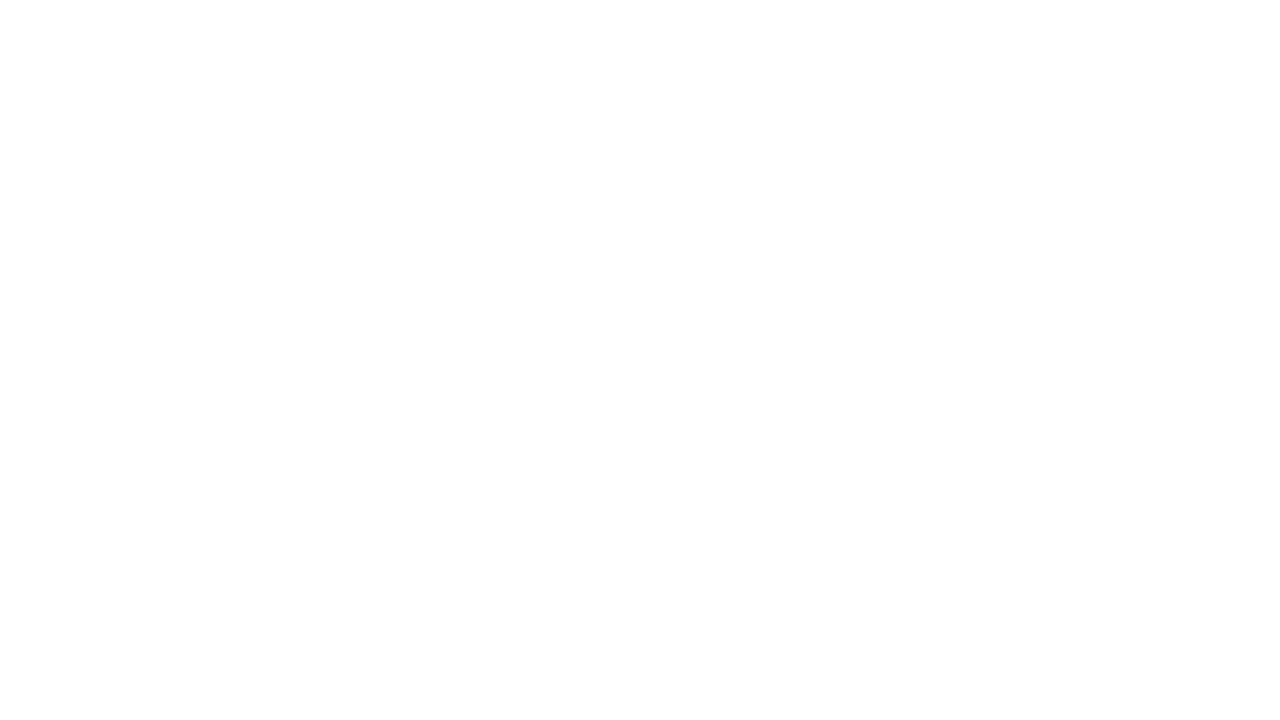

Waited 2 seconds to observe final scroll position
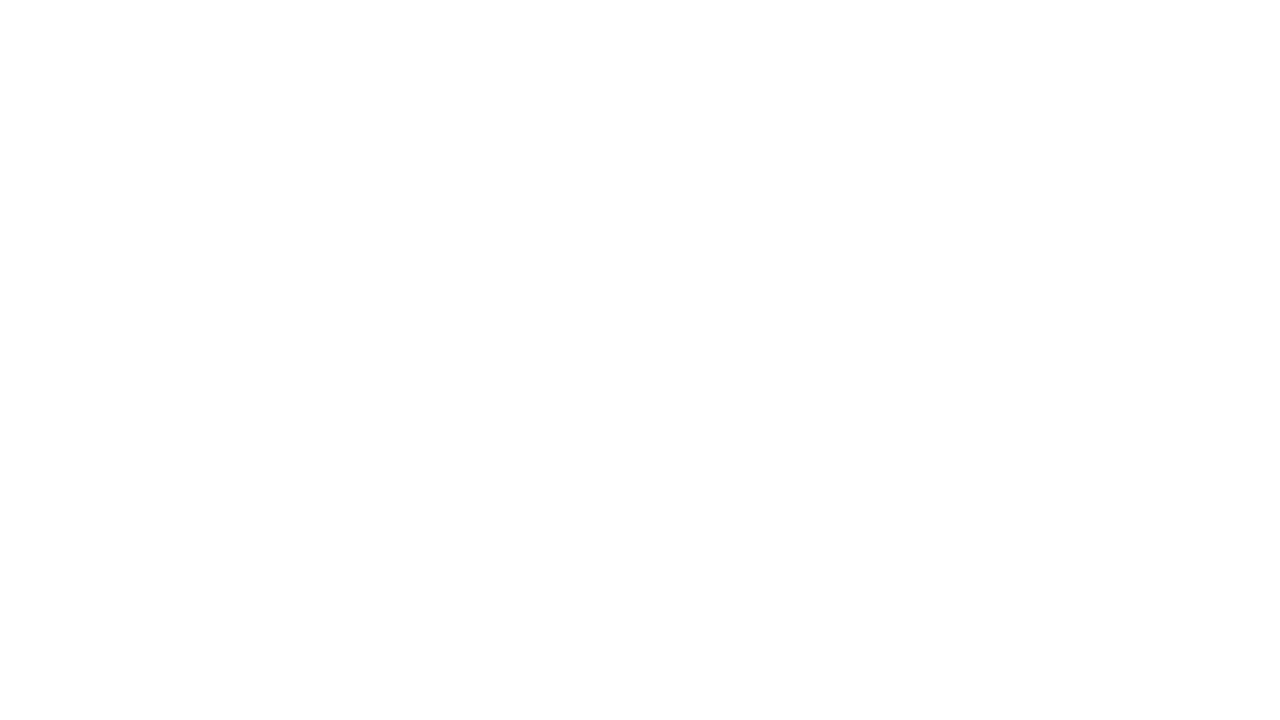

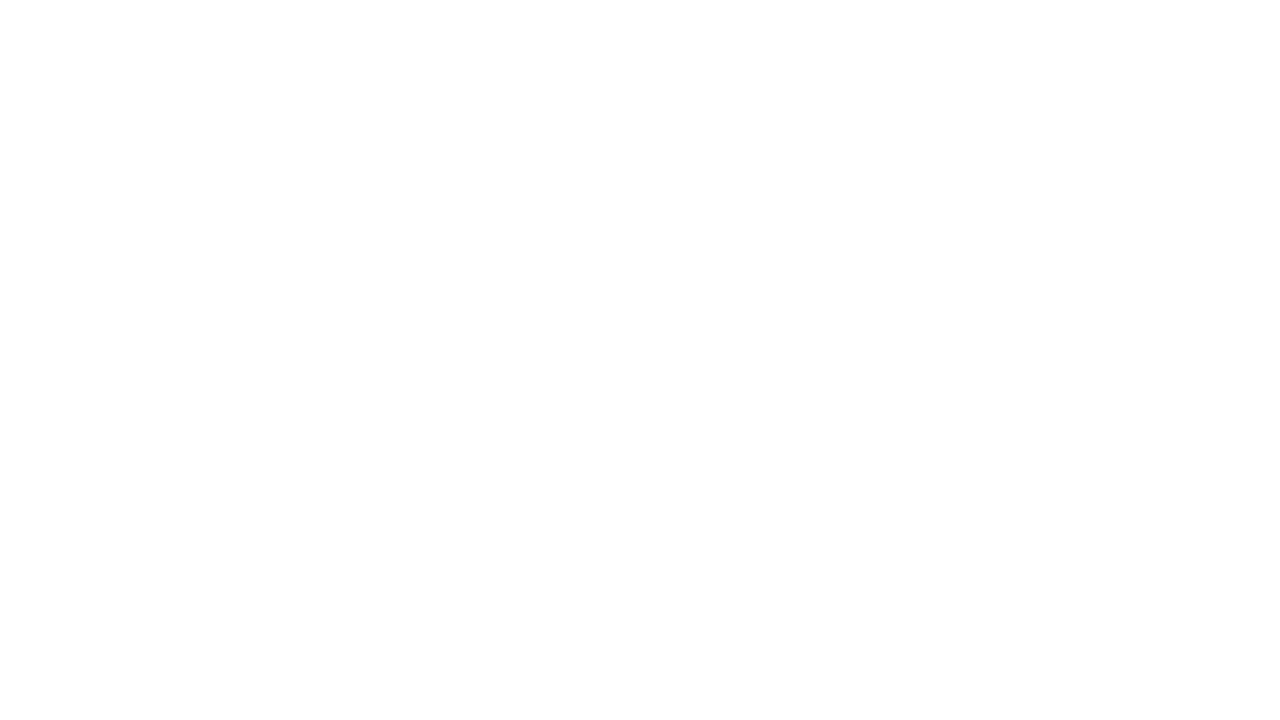